Tests the search functionality on python.org by entering "pycon" in the search field and verifying results are displayed

Starting URL: http://www.python.org

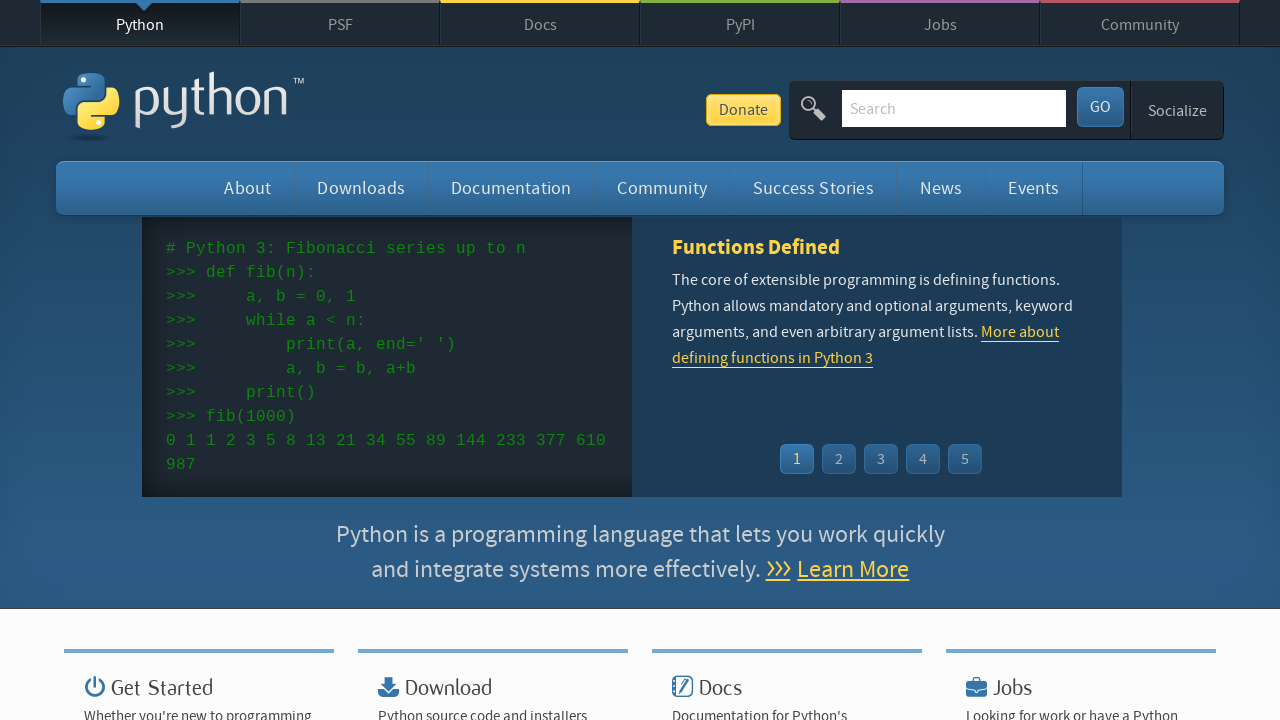

Filled search field with 'pycon' on input[name='q']
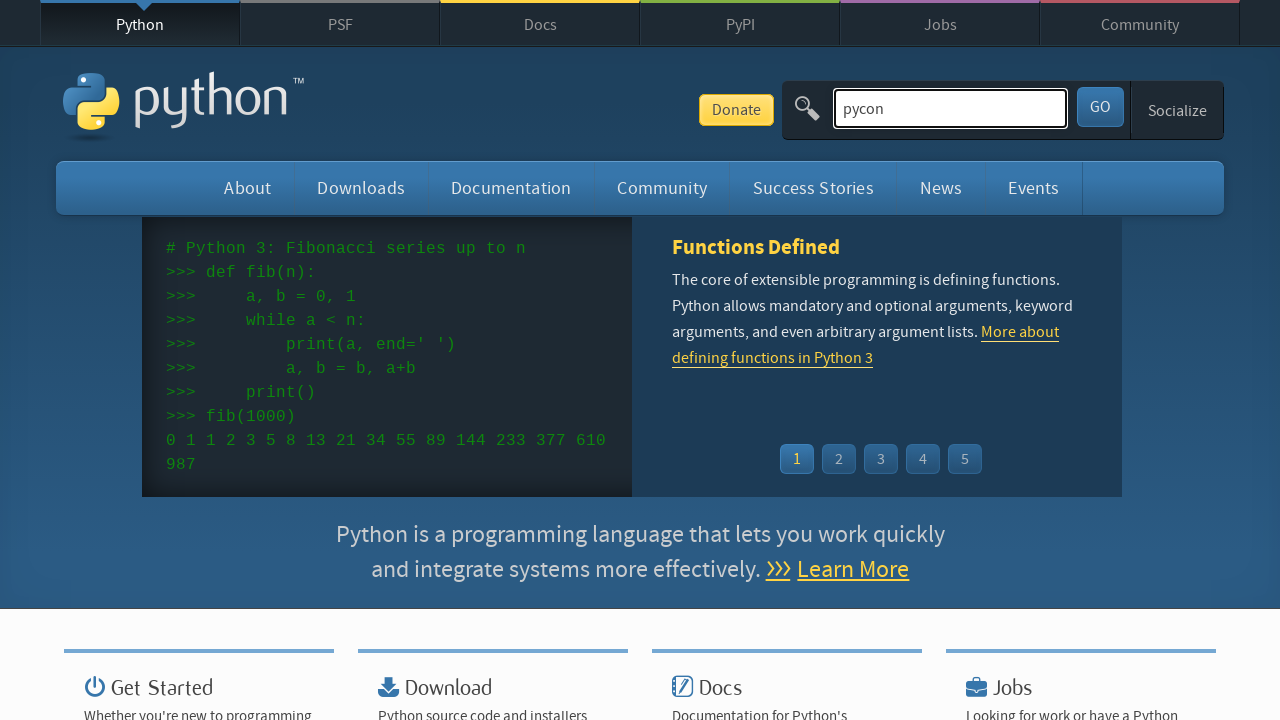

Pressed Enter to submit search on input[name='q']
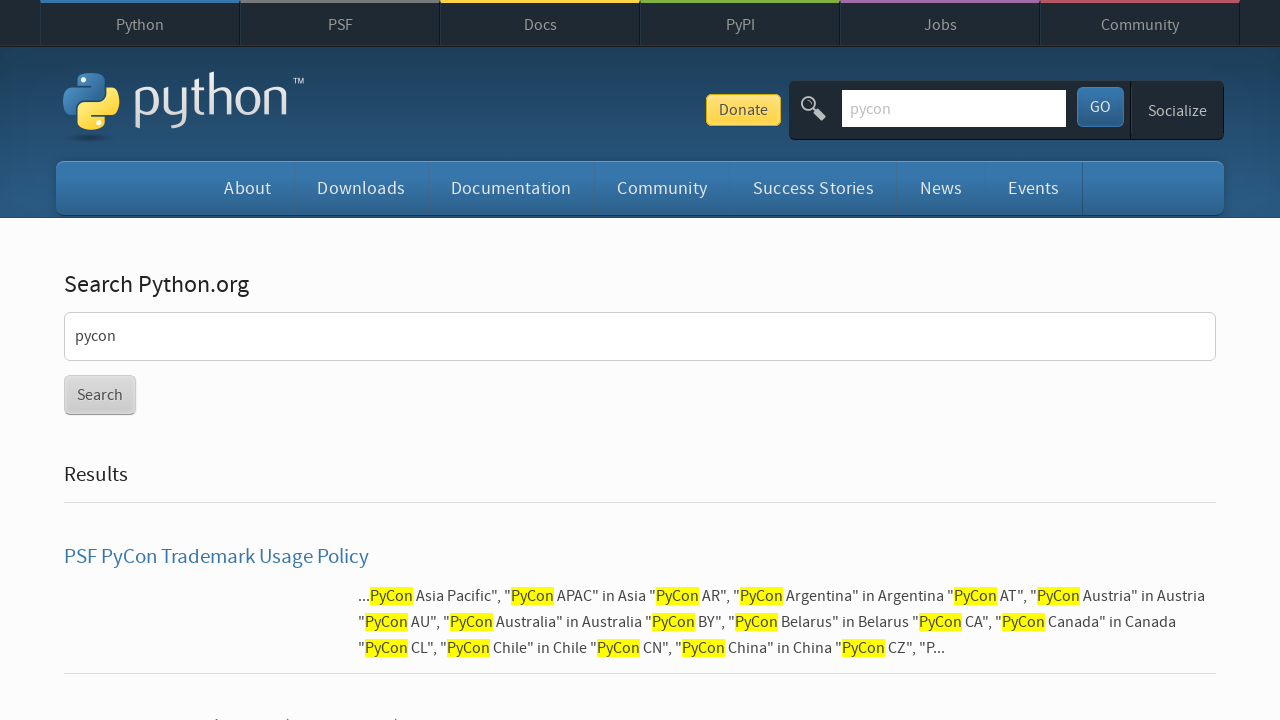

Search results page loaded
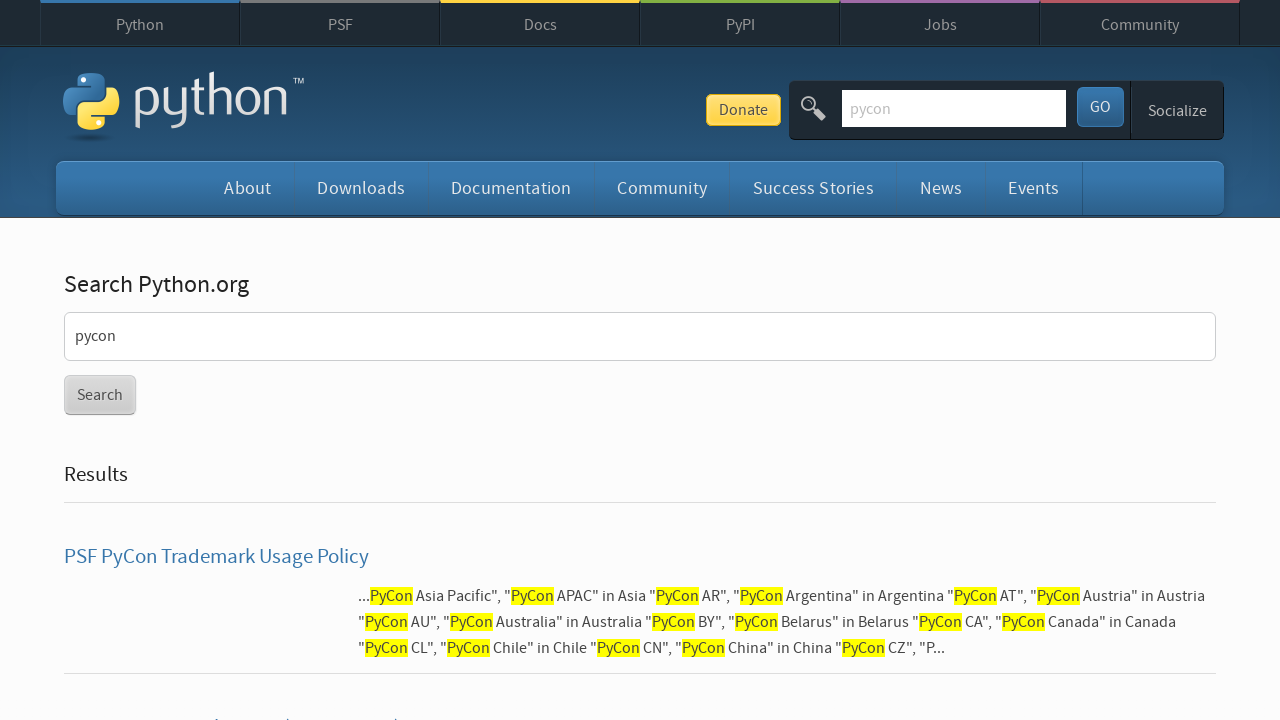

Verified search results are displayed (no 'No results found' message)
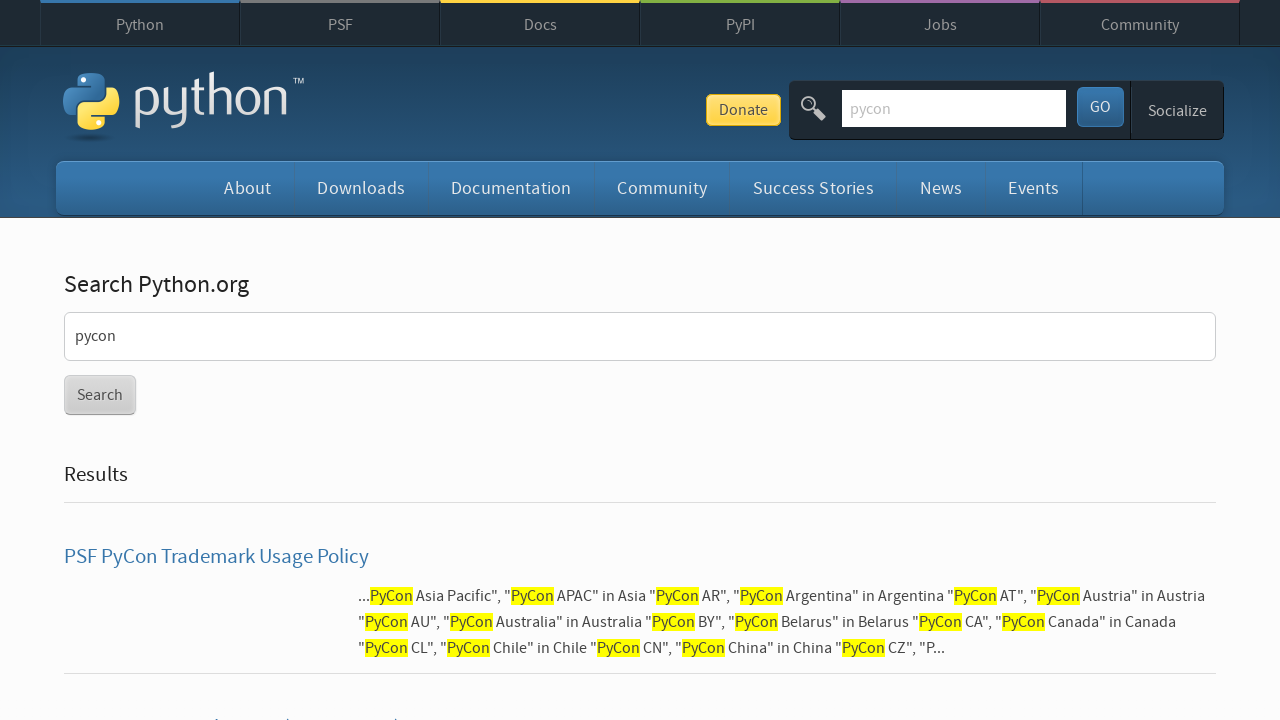

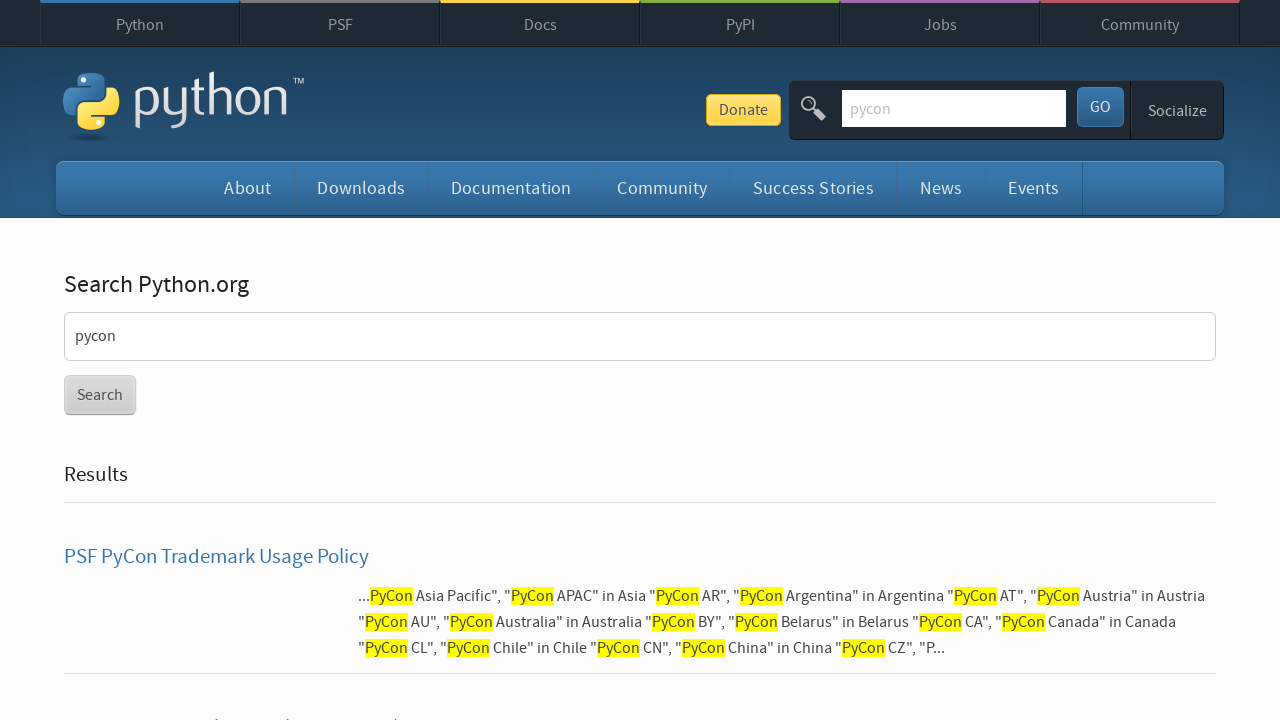